Verifies that exactly 9 programming languages are listed on the Y page of the 99 Bottles of Beer website.

Starting URL: https://www.99-bottles-of-beer.net

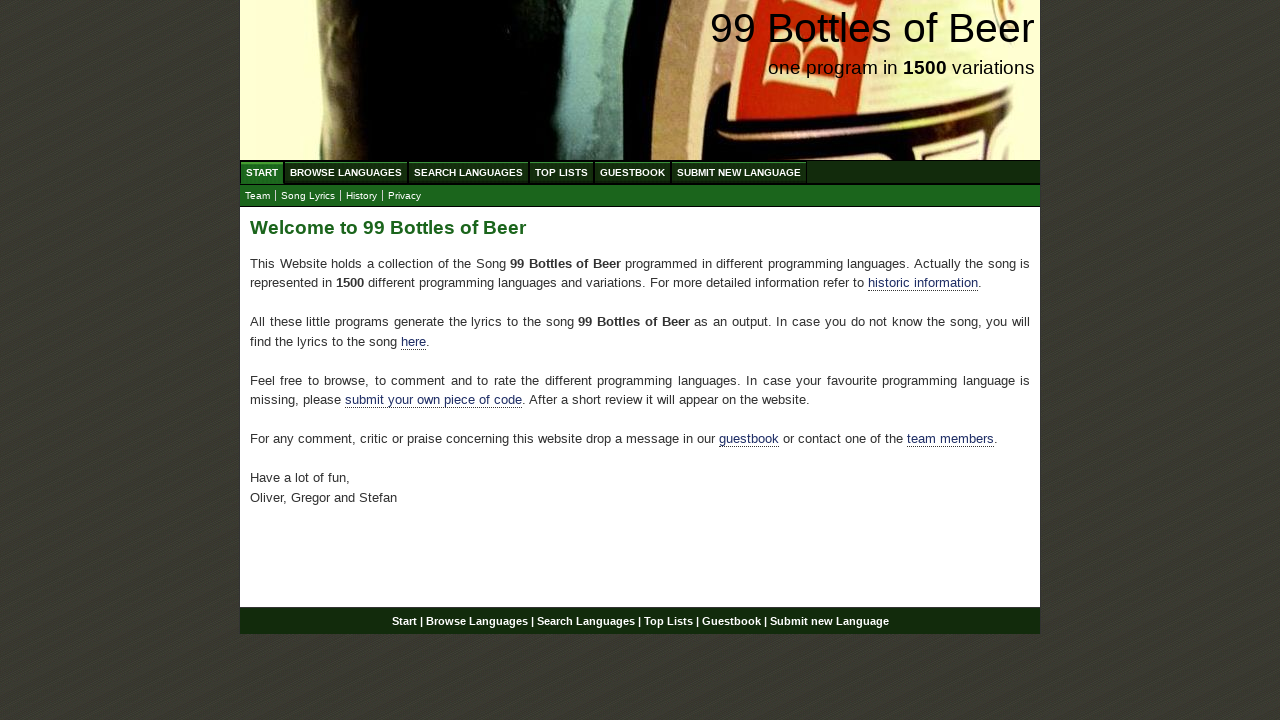

Clicked on Browse Languages menu at (346, 172) on a:has-text('Browse Languages')
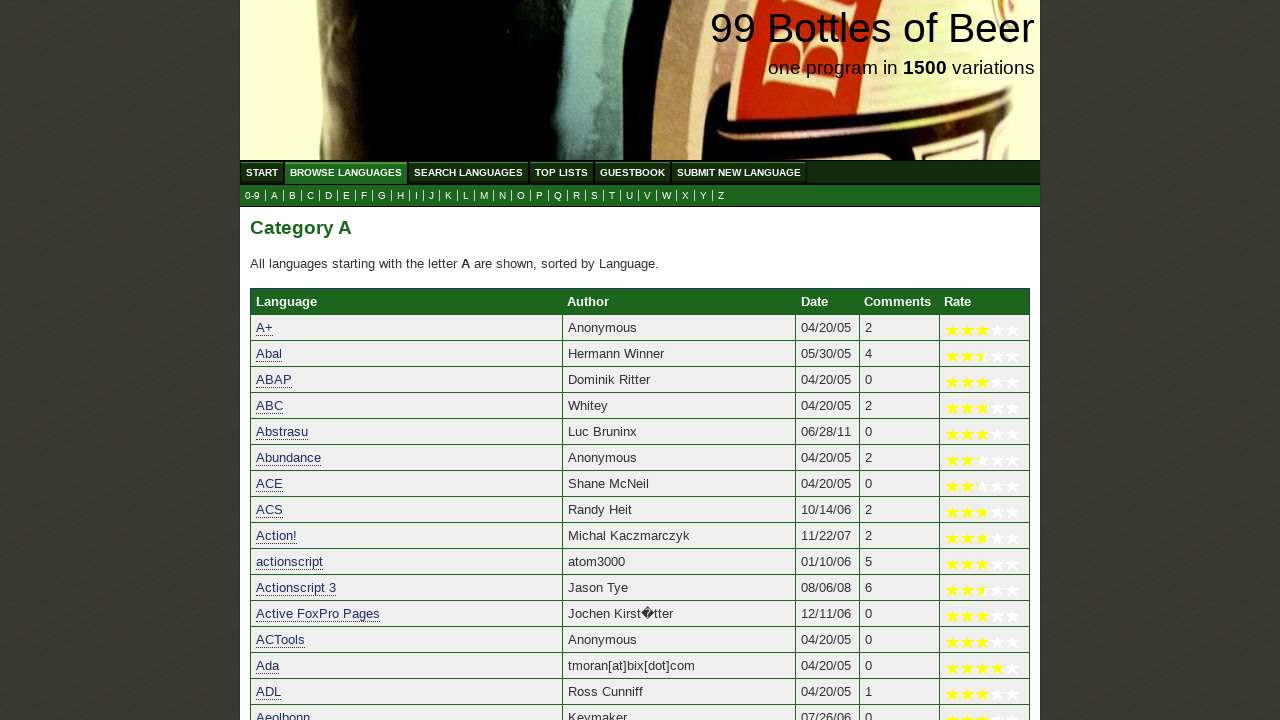

Clicked on Y submenu link at (704, 196) on a:has-text('Y')
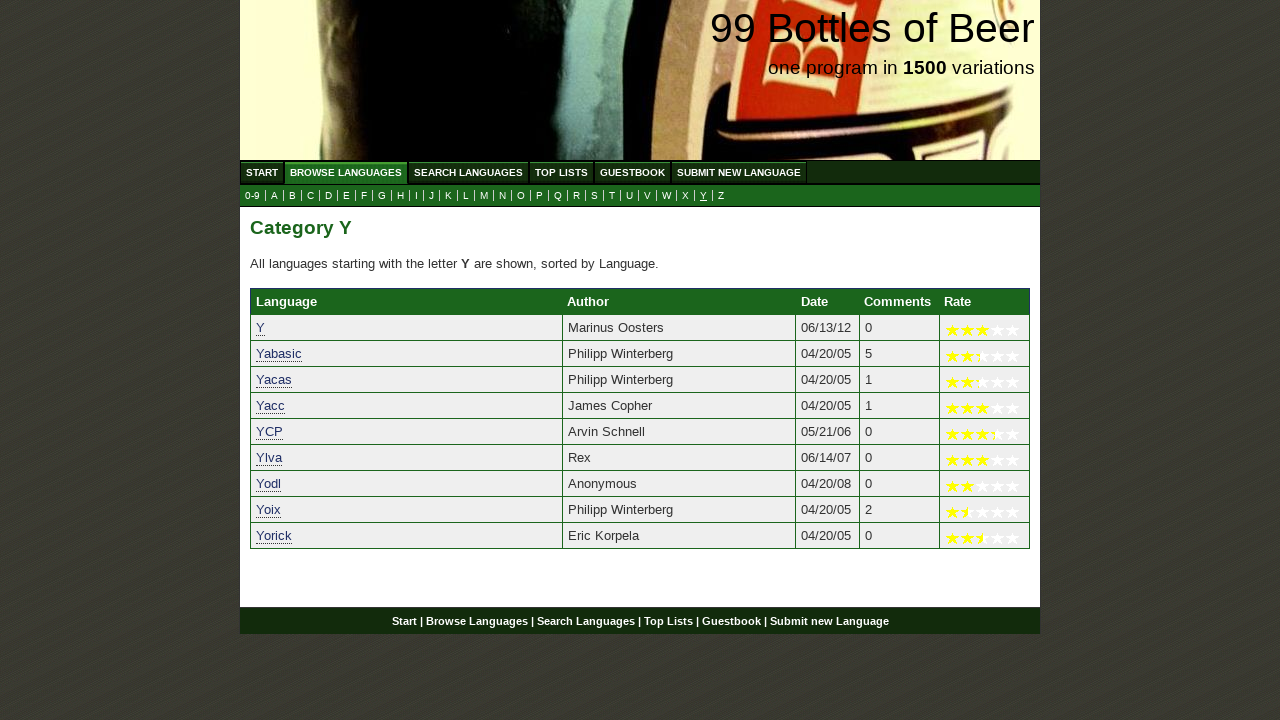

Language list loaded on Y page
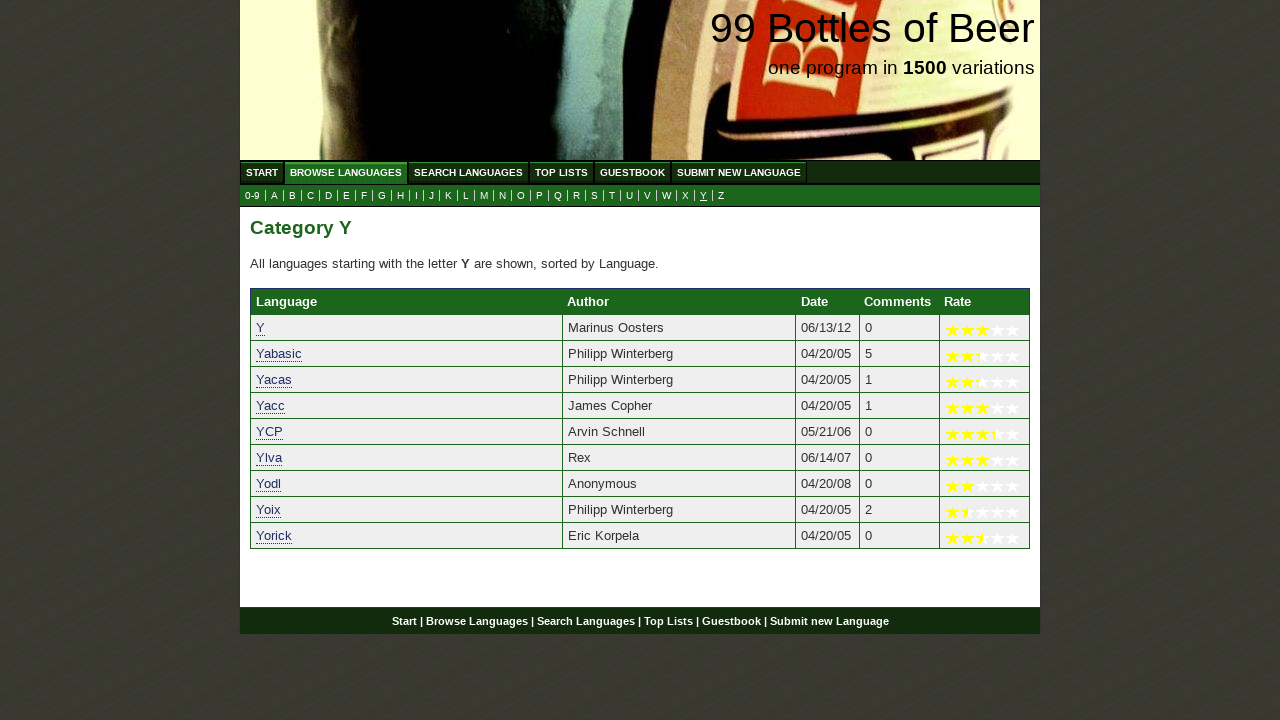

Verified that exactly 9 programming languages are listed on the Y page
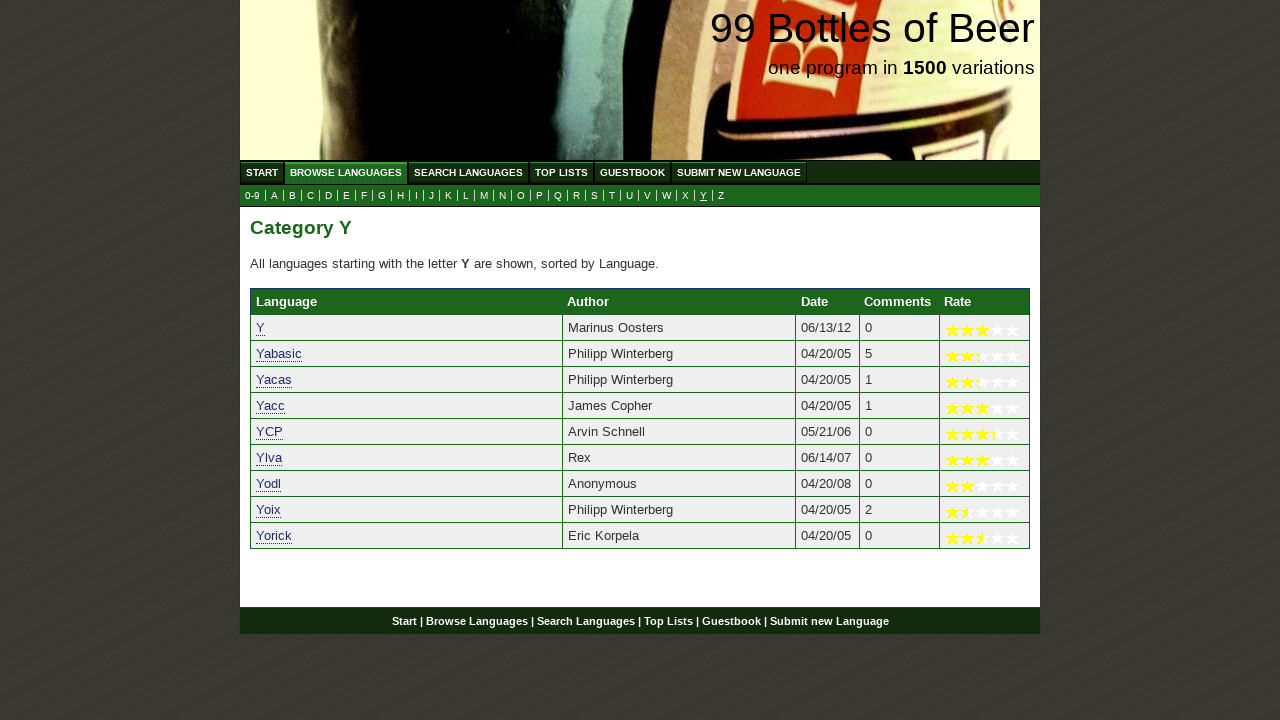

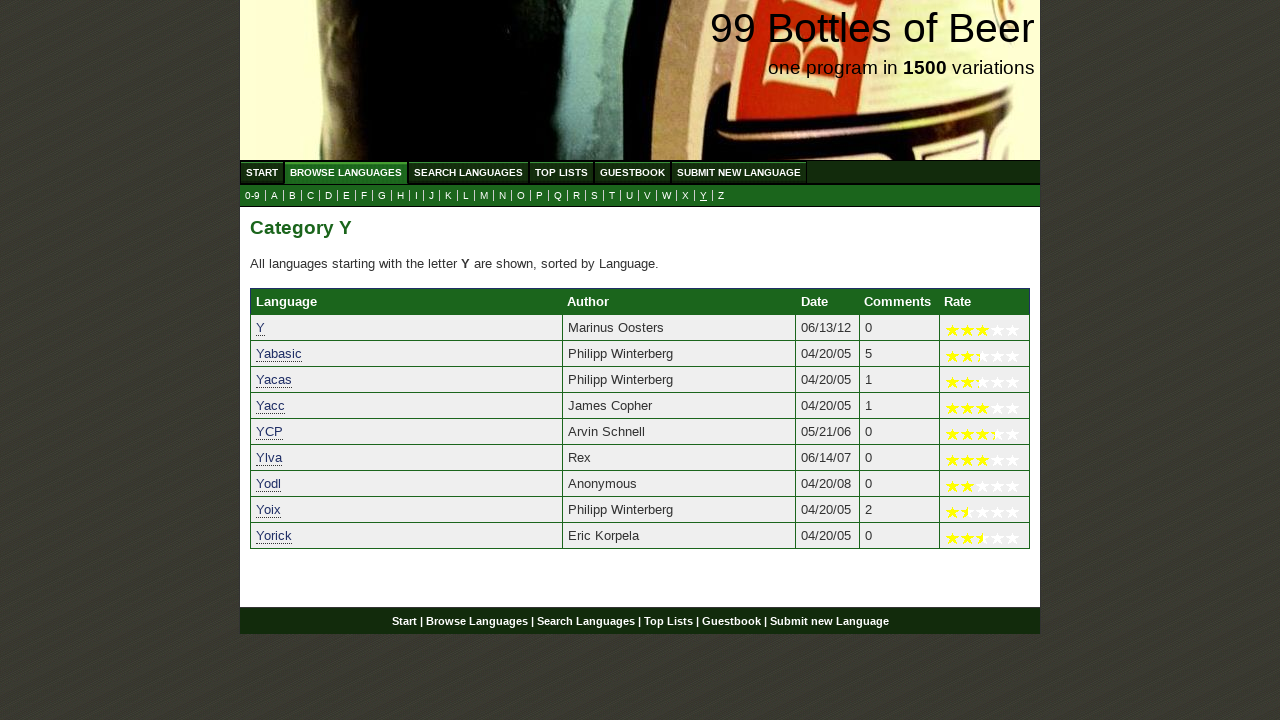